Tests a simple form by filling in first name, last name, city, and country fields, then clicking the submit button.

Starting URL: http://suninjuly.github.io/simple_form_find_task.html

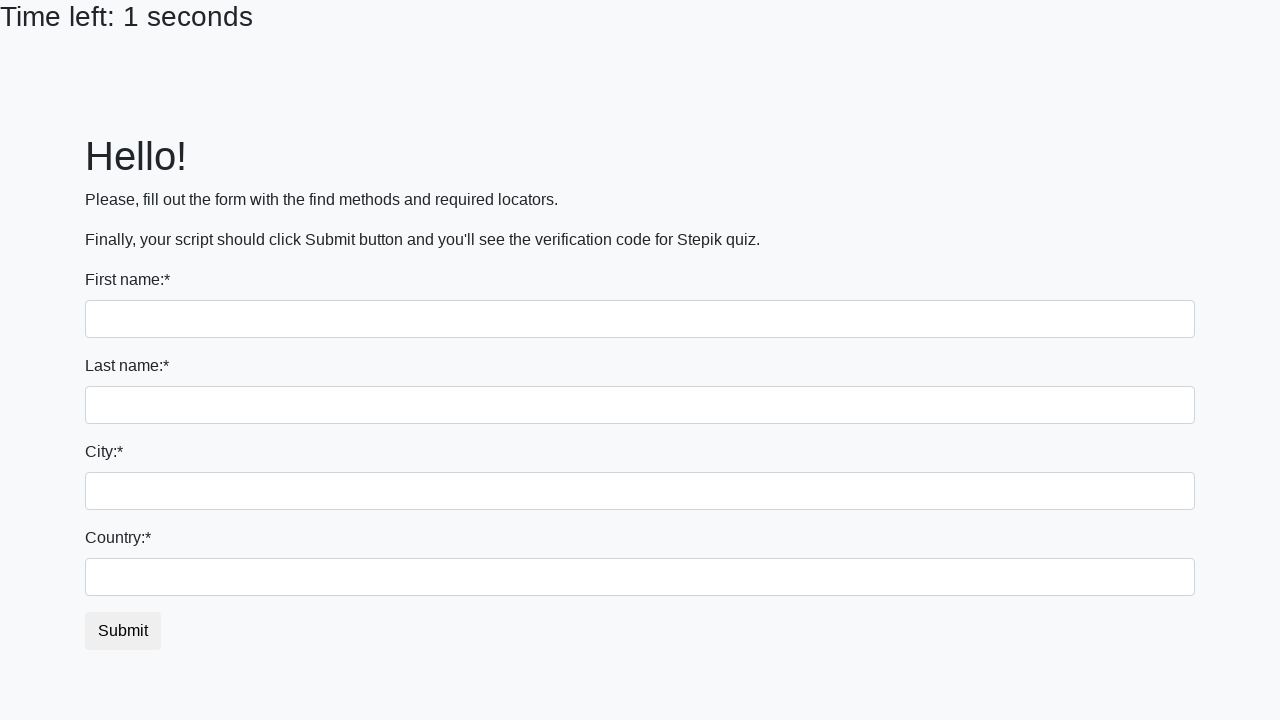

Filled first name field with 'Ivan' on input
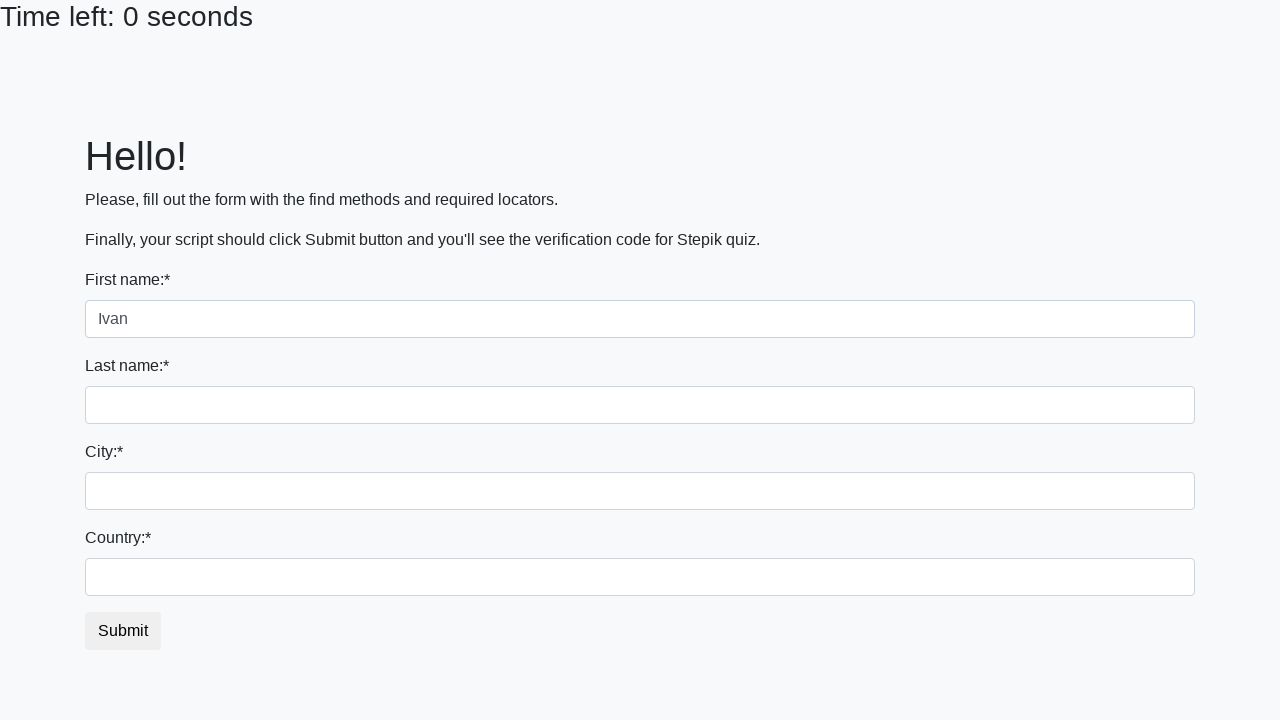

Filled last name field with 'Petrov' on input[name='last_name']
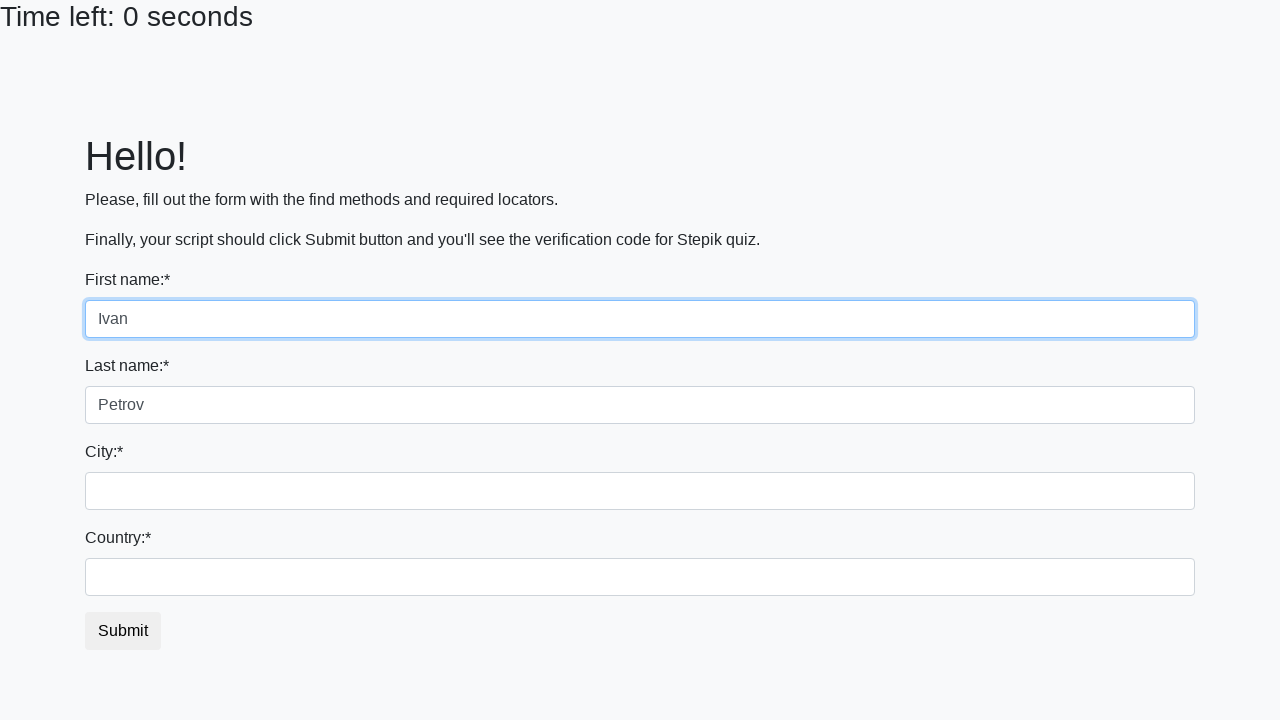

Filled city field with 'Smolensk' on .city
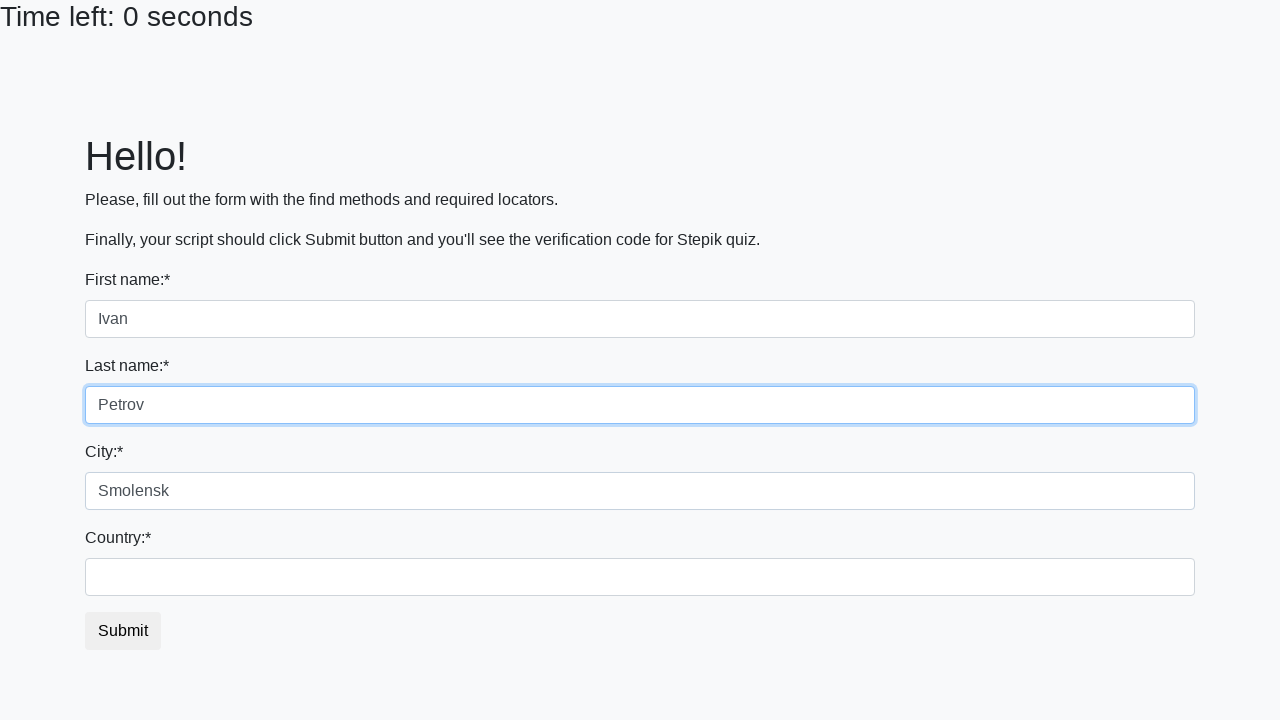

Filled country field with 'Russia' on #country
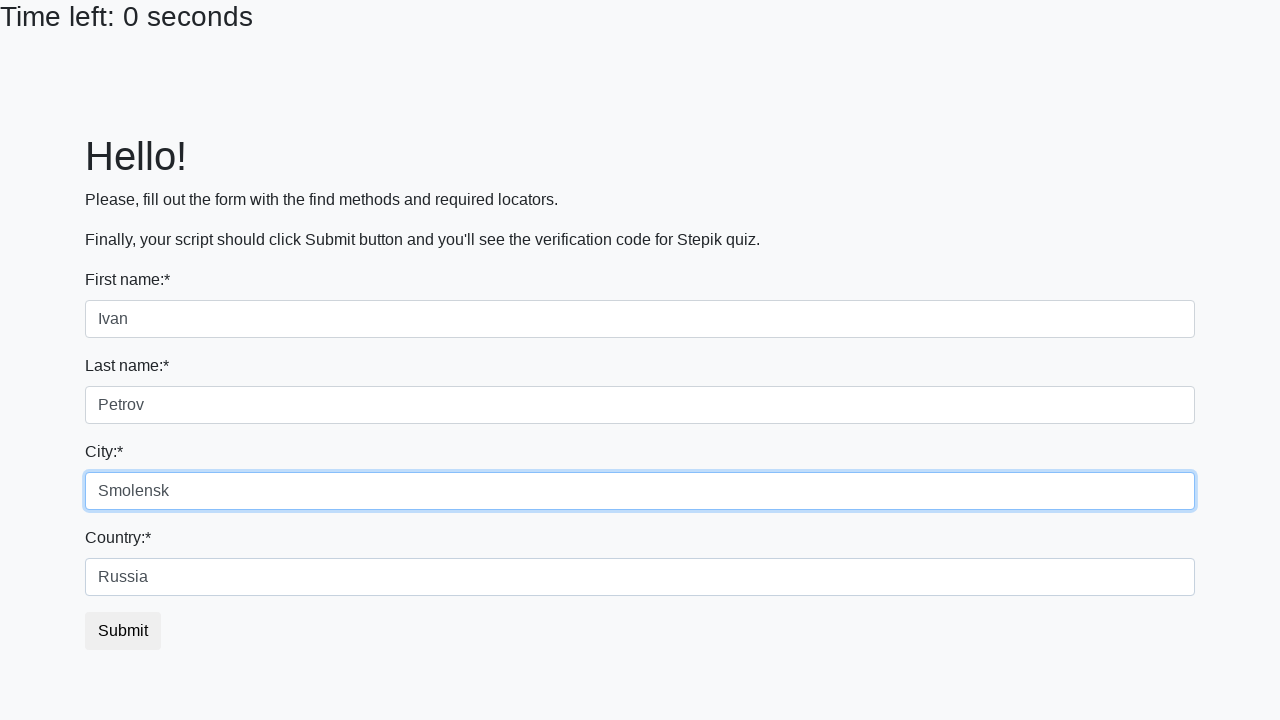

Clicked submit button to complete form at (123, 631) on button.btn
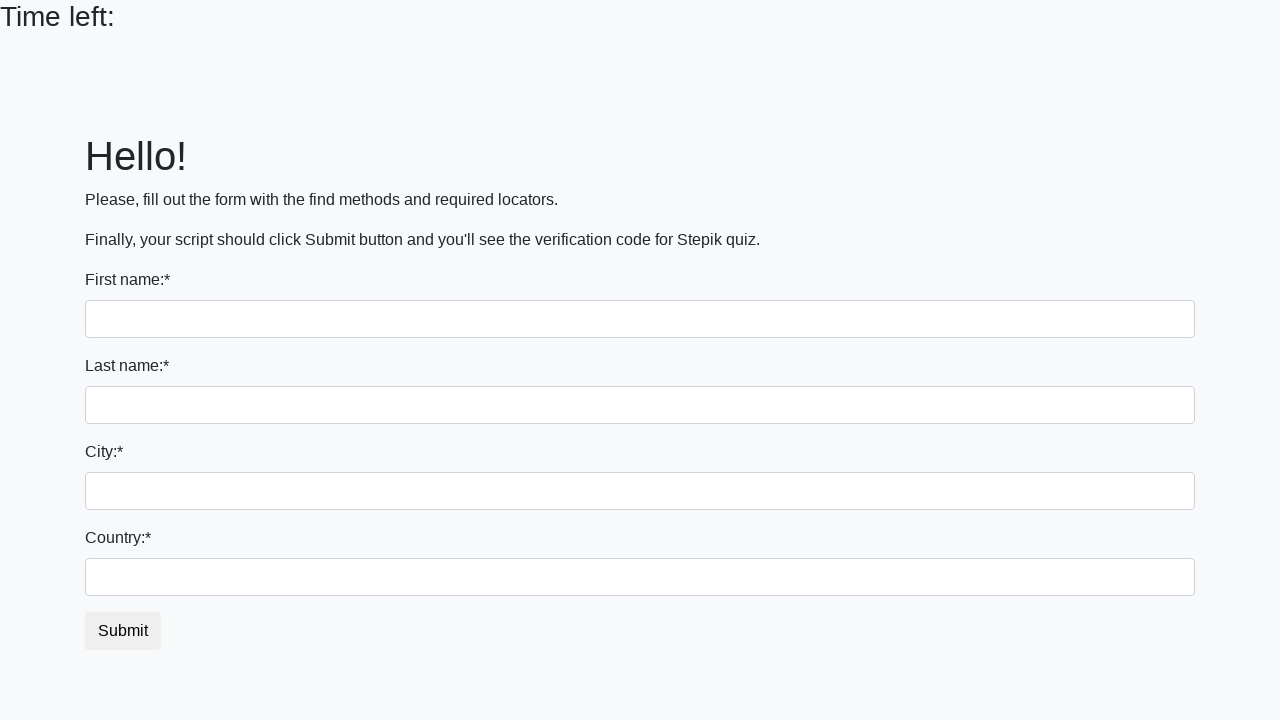

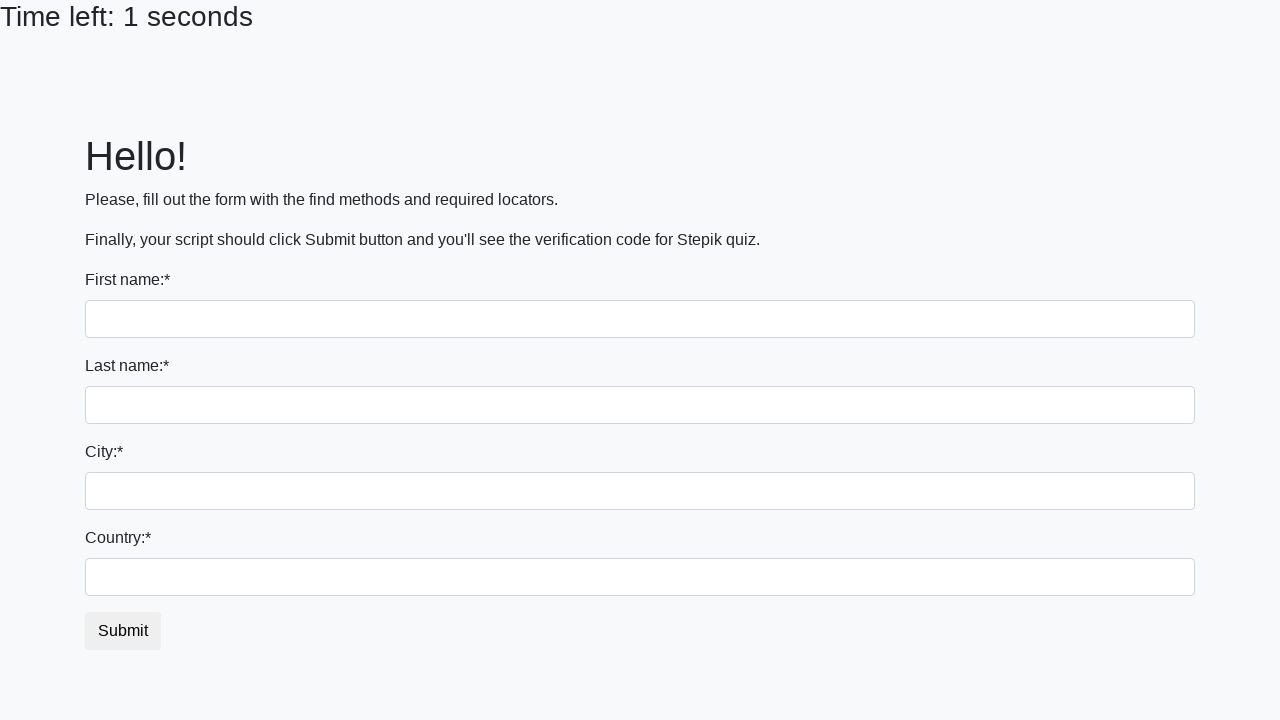